Tests the LeafGround site by navigating to the dashboard and hovering over various menu items on the right-hand side

Starting URL: https://leafground.com/

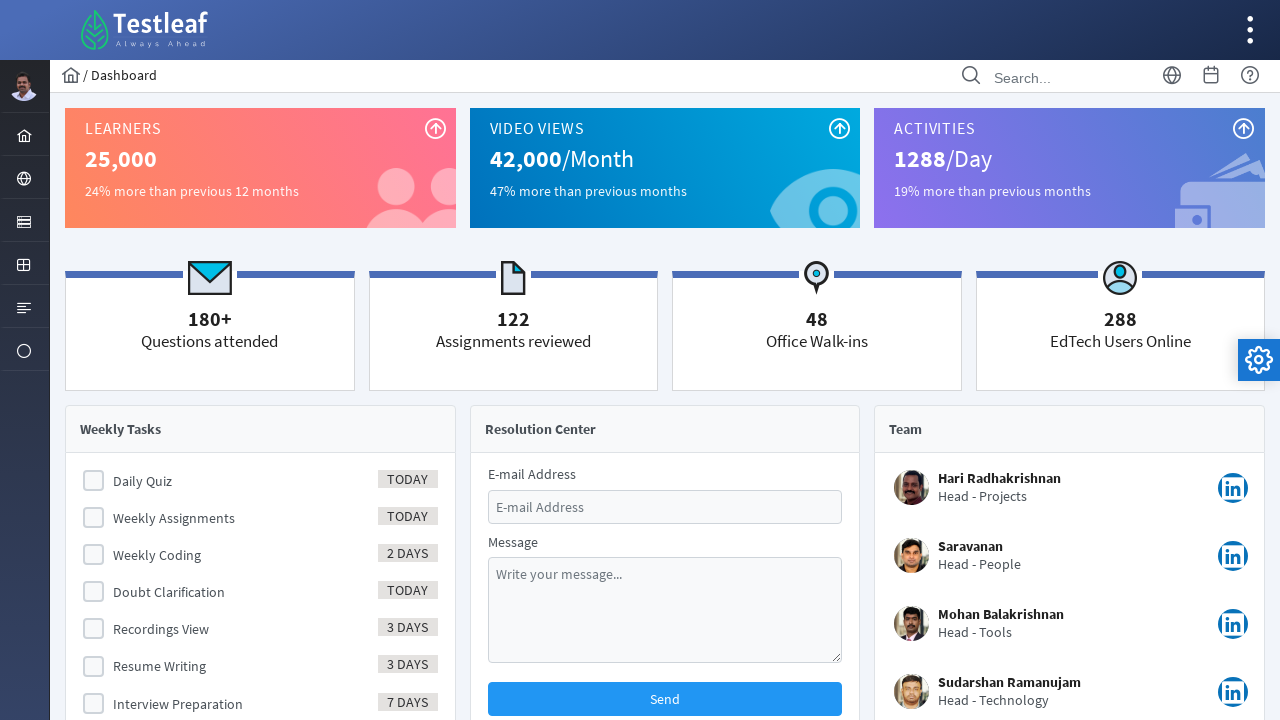

Verified landing on LeafGround dashboard at https://leafground.com/
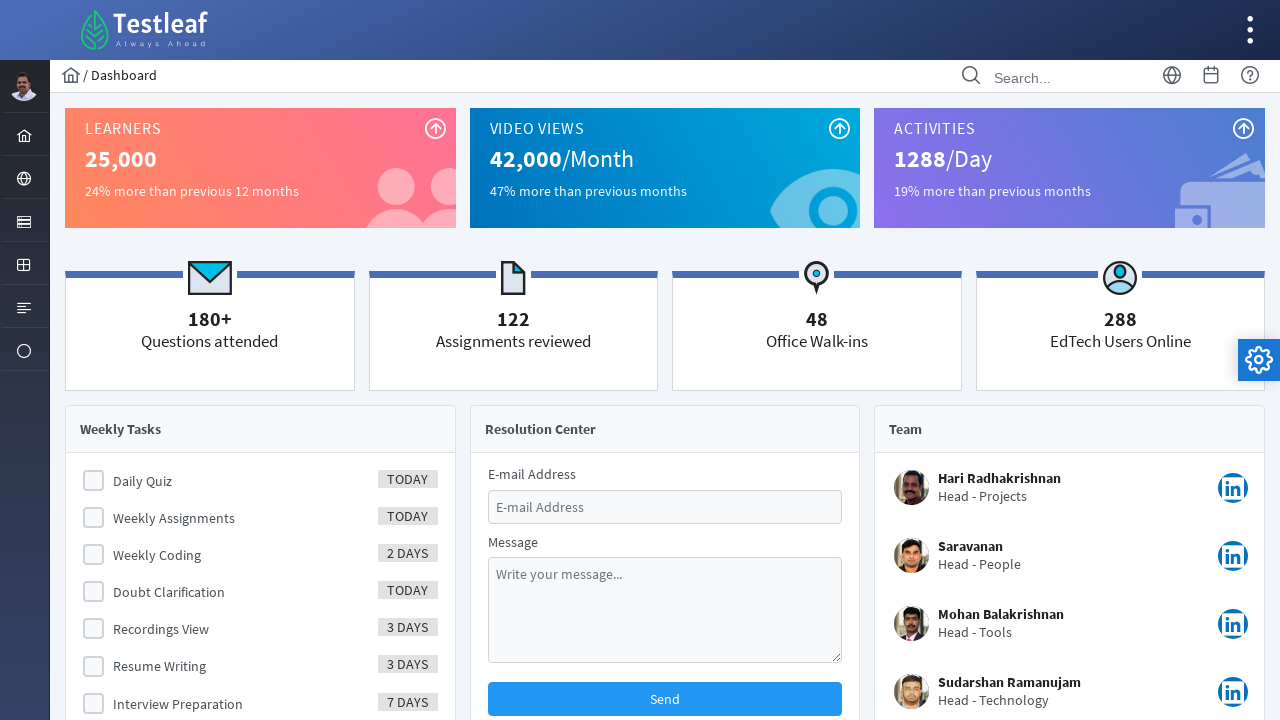

Hovered over Home menu item at (24, 134) on xpath=//*[@id='menuform:j_idt38']
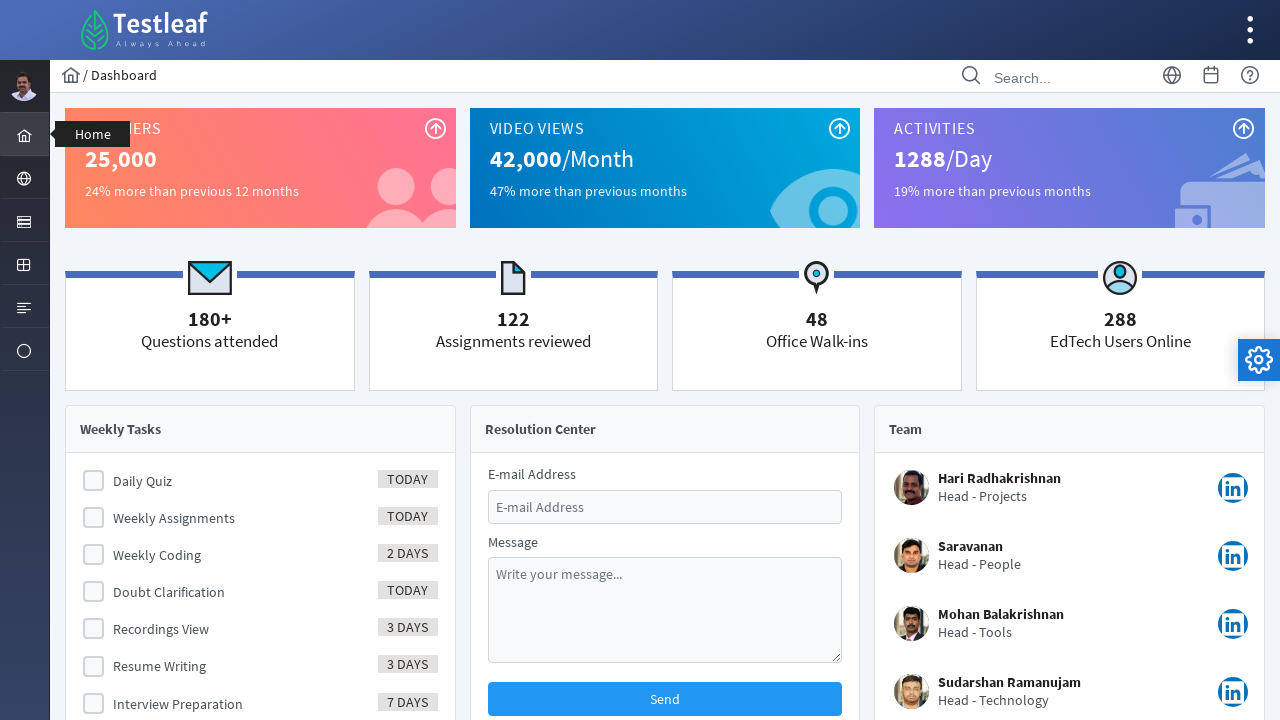

Waited 2 seconds for Home menu to display
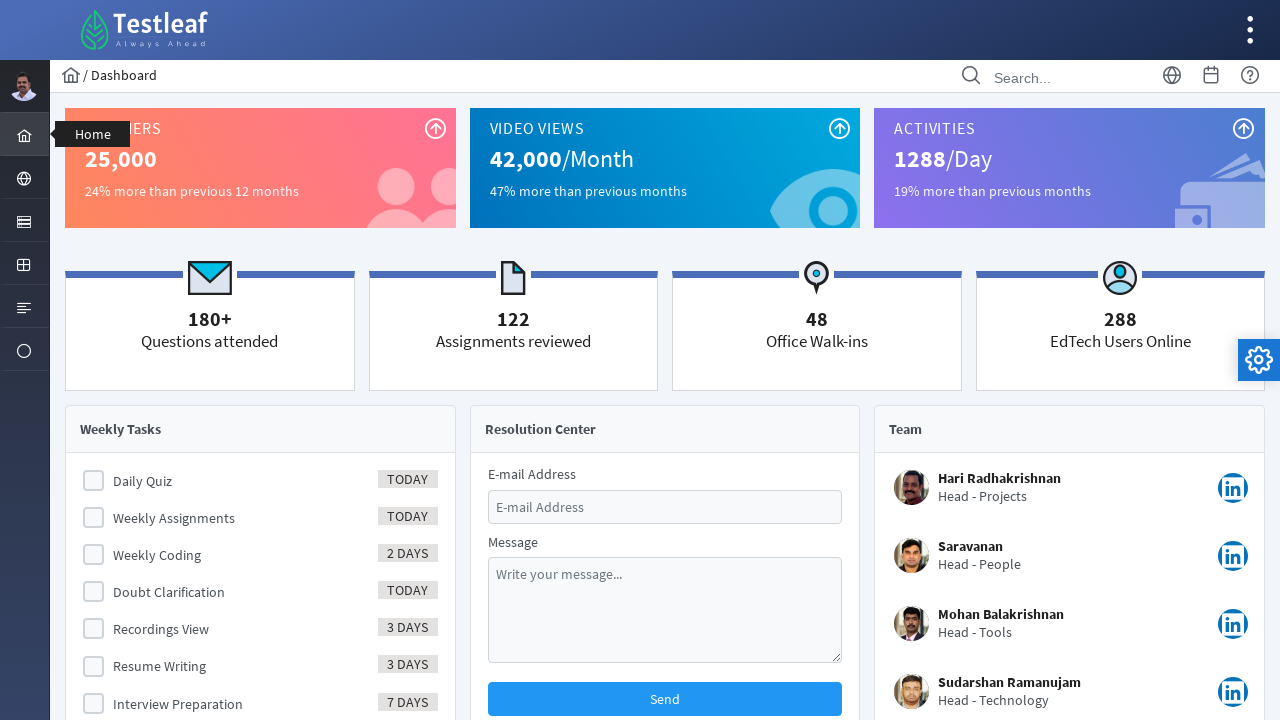

Hovered over Browser menu item at (24, 178) on xpath=//*[@id='menuform:j_idt39']
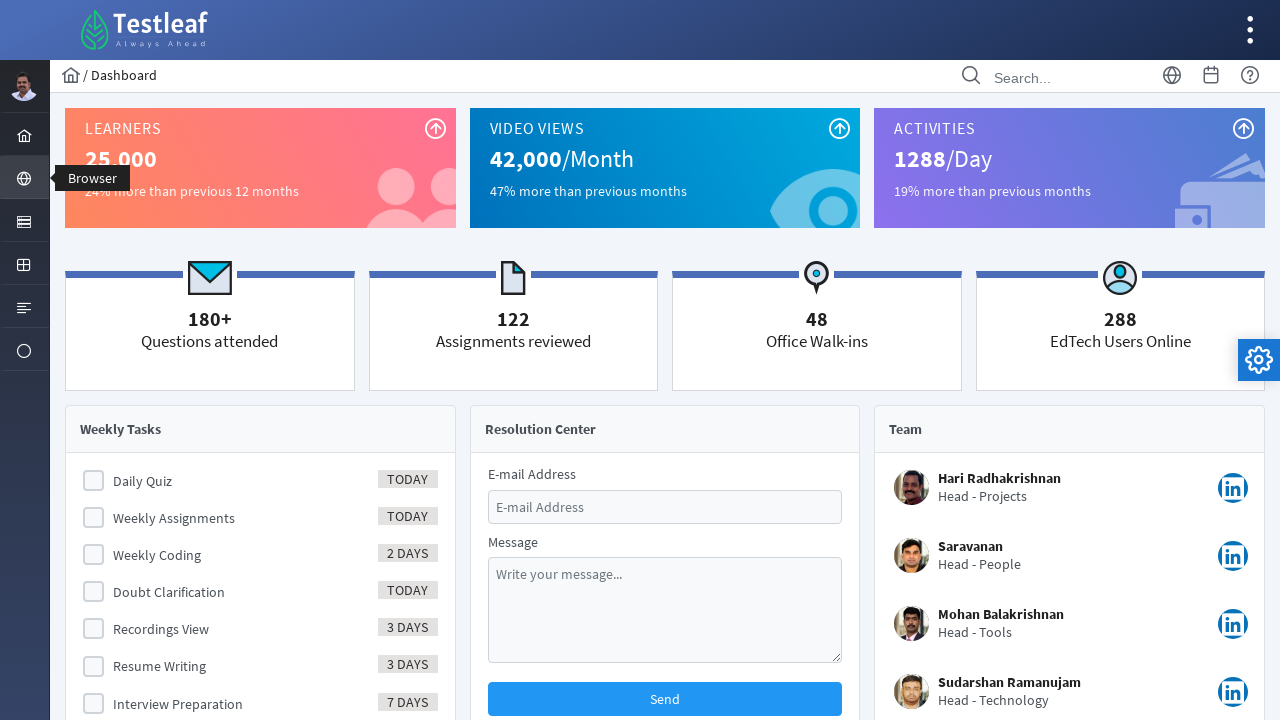

Waited 2 seconds for Browser menu to display
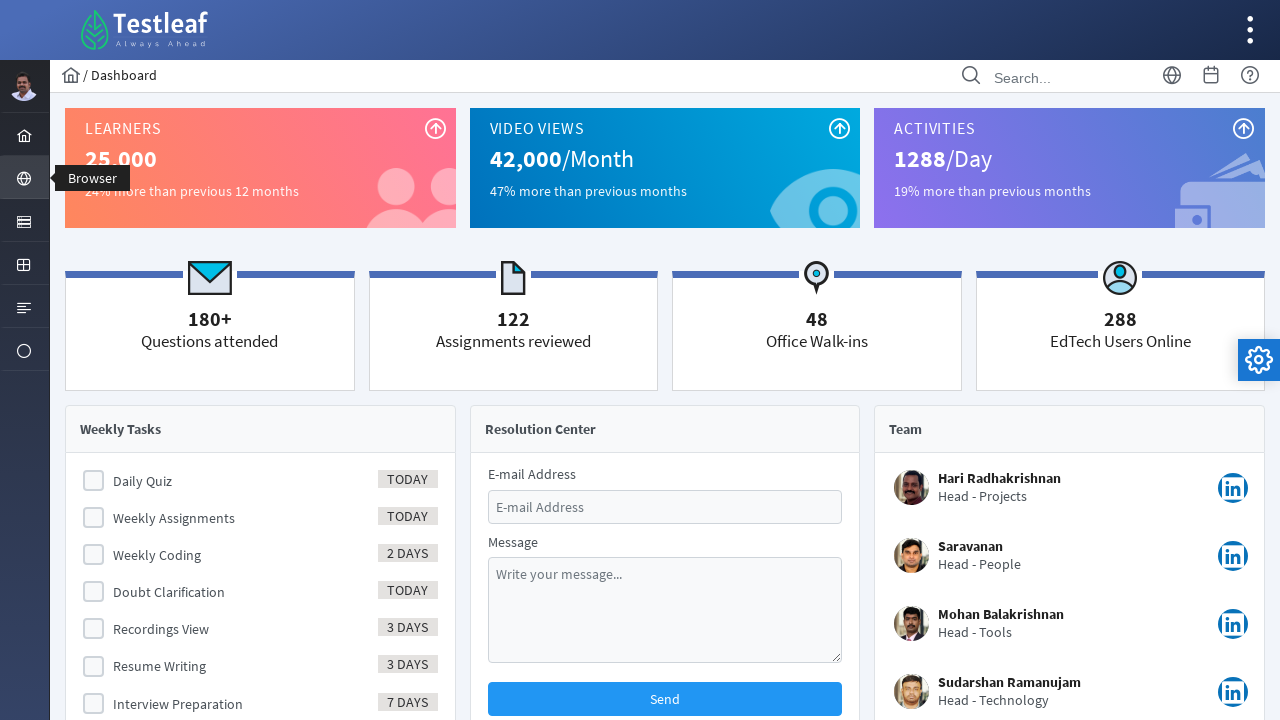

Hovered over Element menu item at (24, 220) on xpath=//*[@id='menuform:j_idt40']
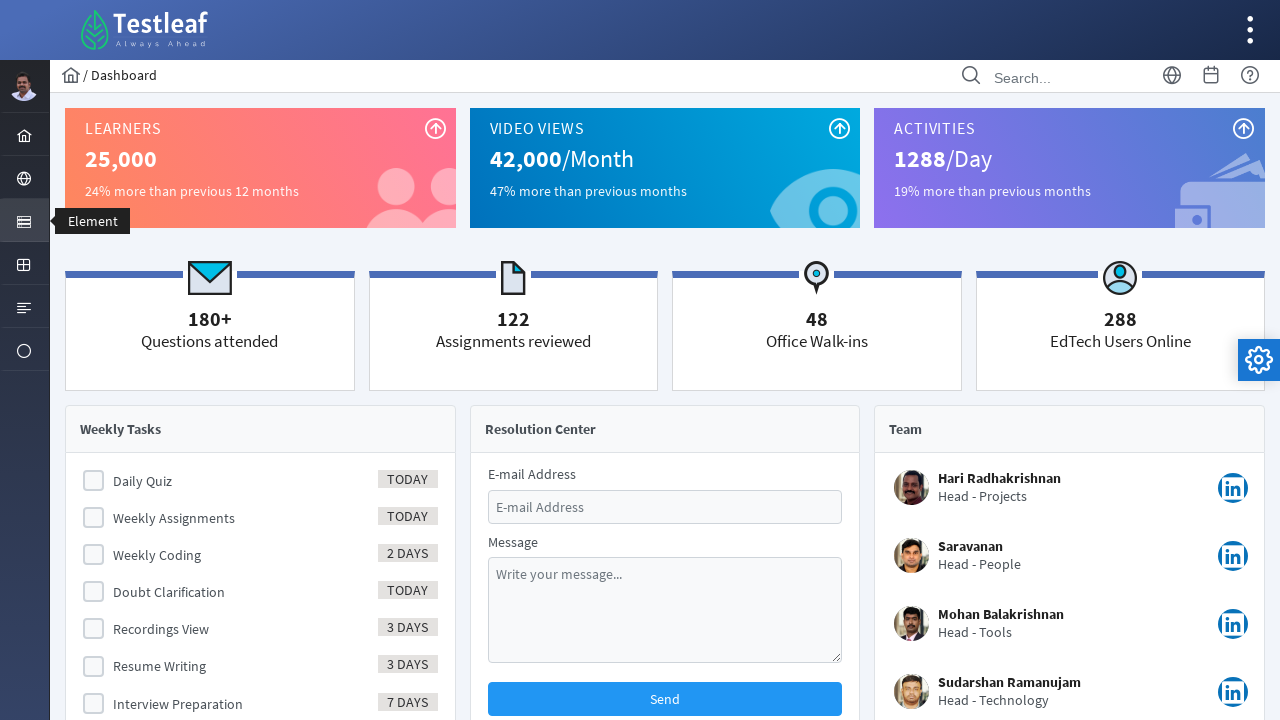

Waited 2 seconds for Element menu to display
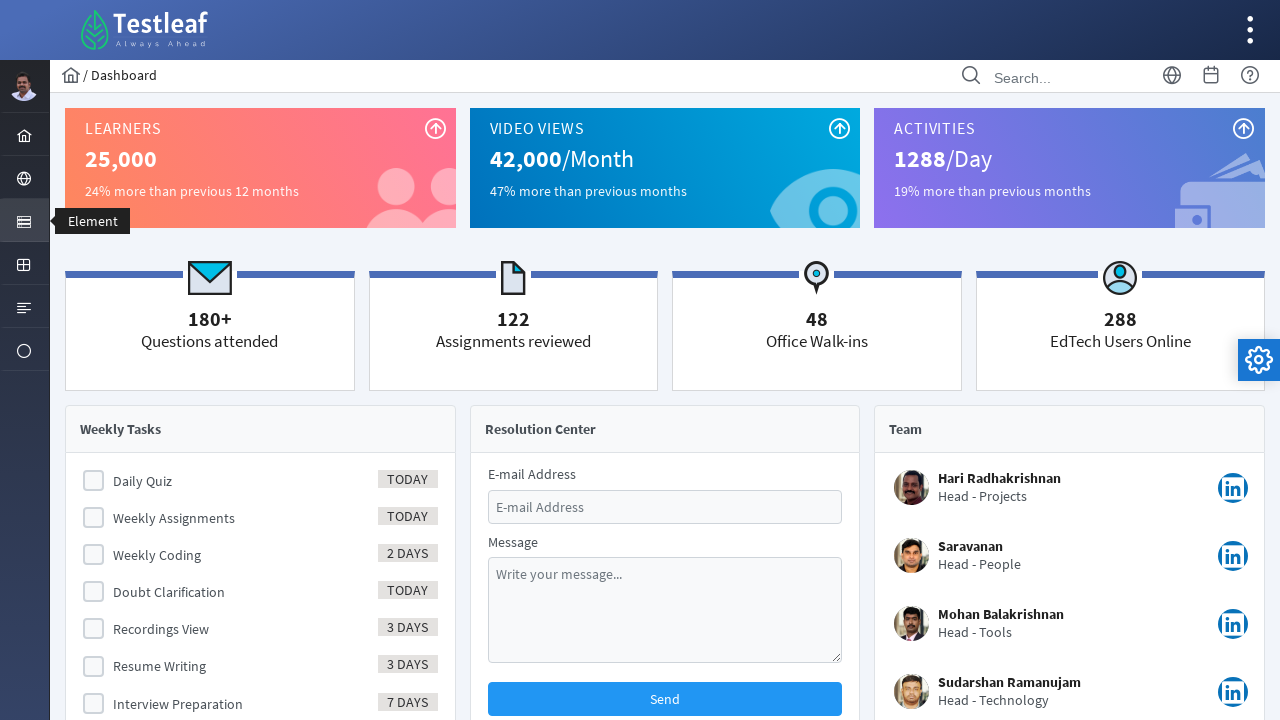

Hovered over Table menu item at (24, 264) on xpath=//*[@id='menuform:j_idt41']
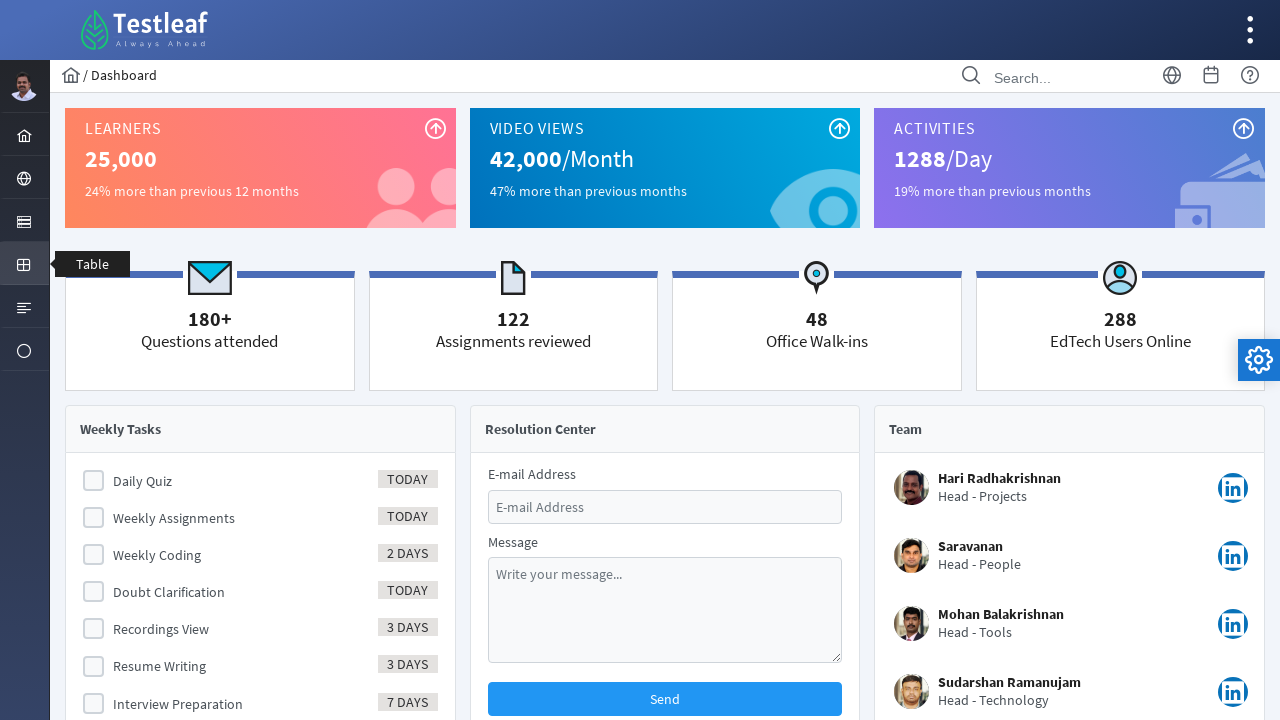

Waited 2 seconds for Table menu to display
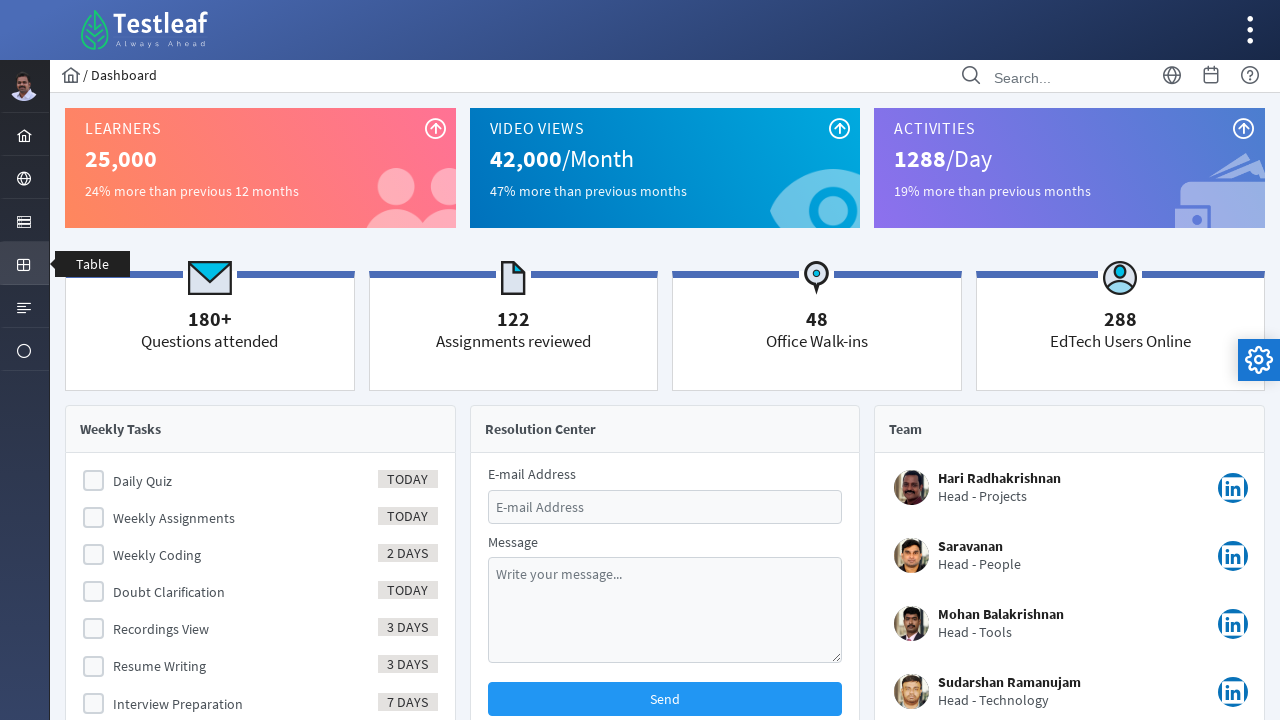

Hovered over List menu item at (24, 306) on xpath=//*[@id='menuform:j_idt42']
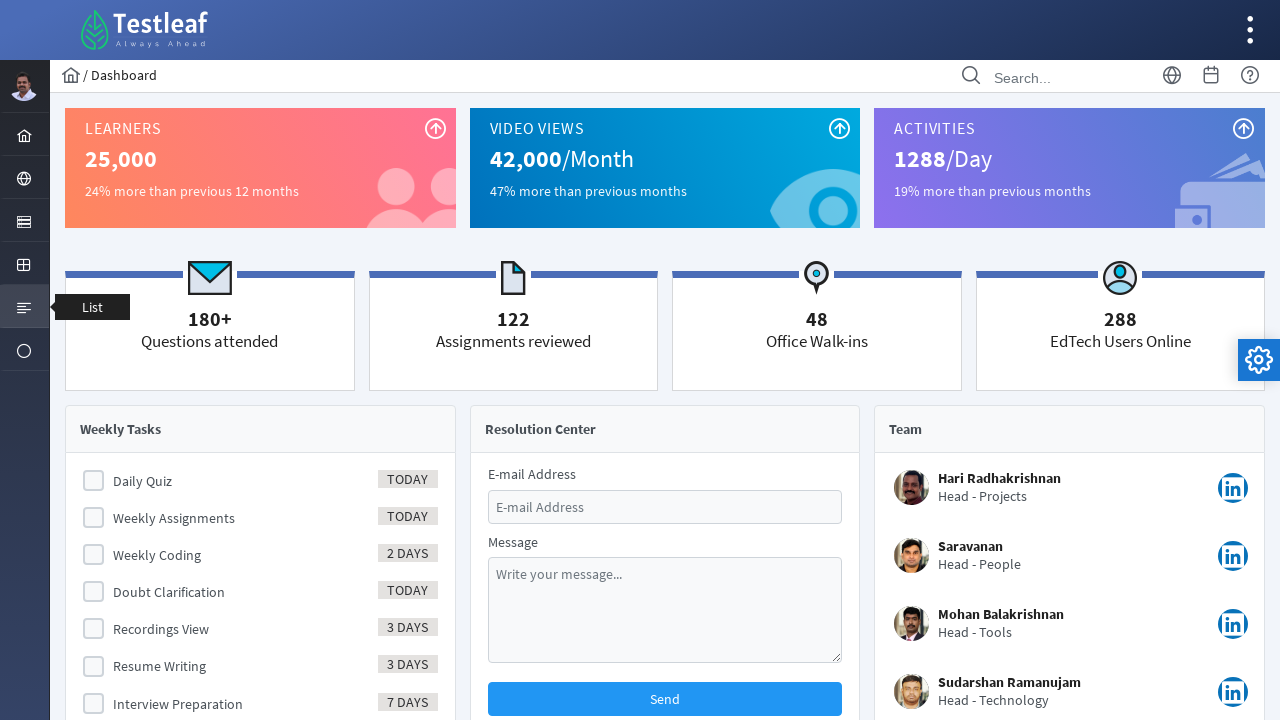

Waited 2 seconds for List menu to display
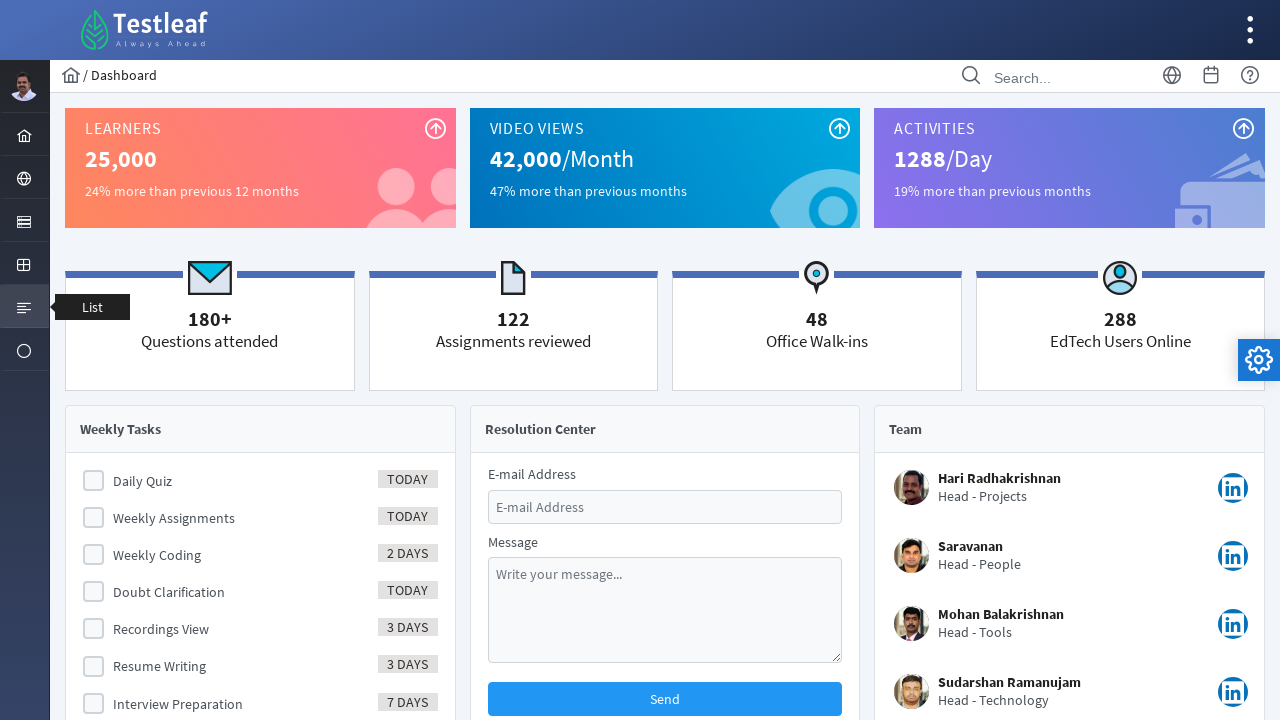

Hovered over Misc menu item at (24, 350) on xpath=//*[@id='menuform:j_idt43']
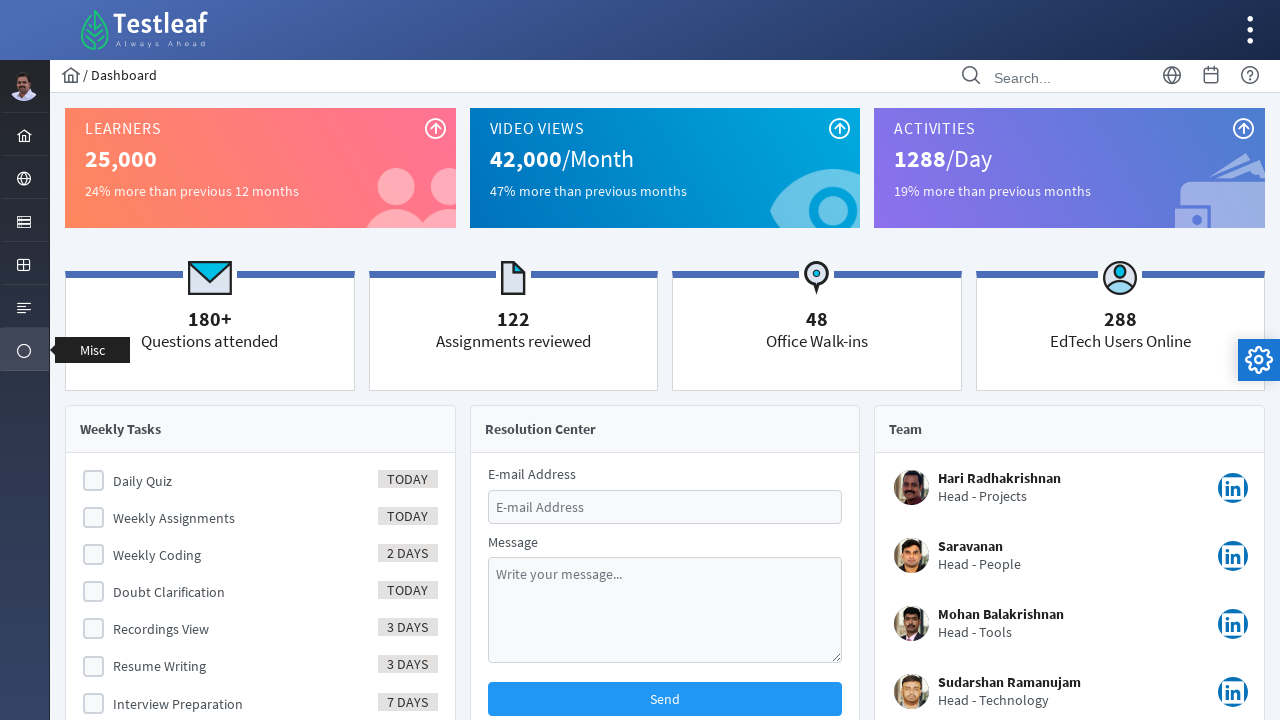

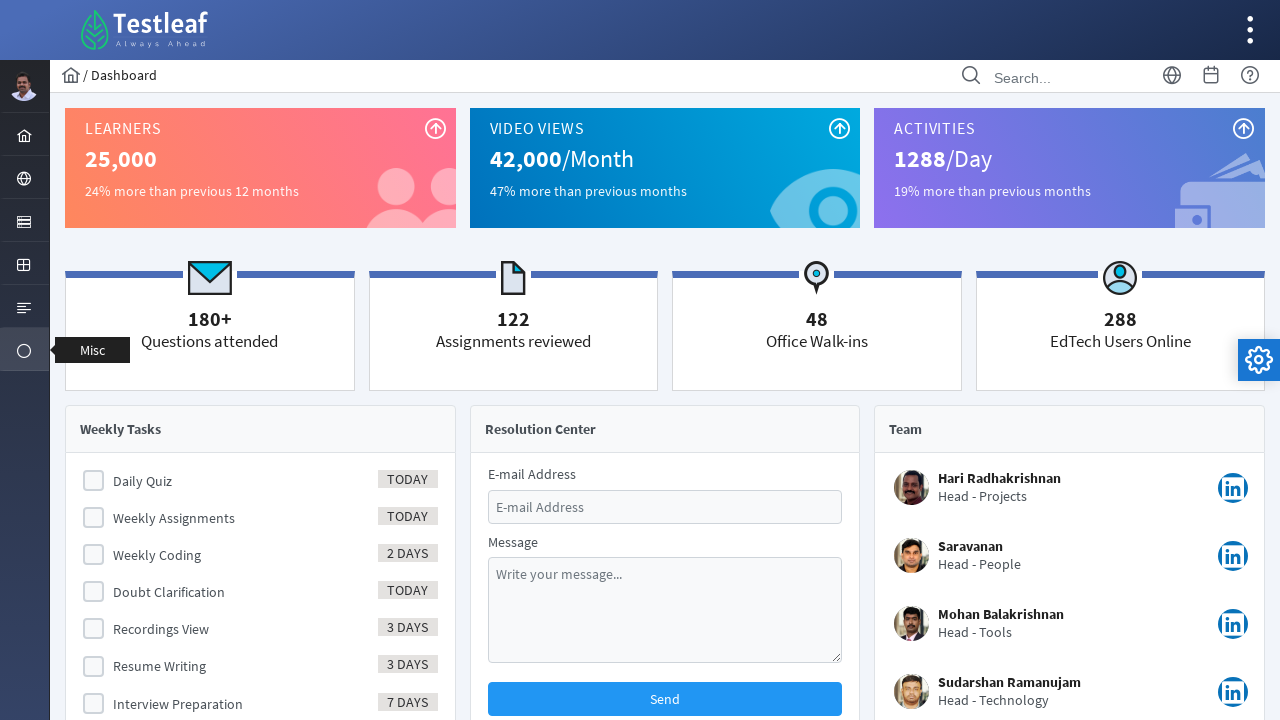